Tests finding an element with non-existent text to demonstrate XPath failure

Starting URL: http://www.sberbank.ru

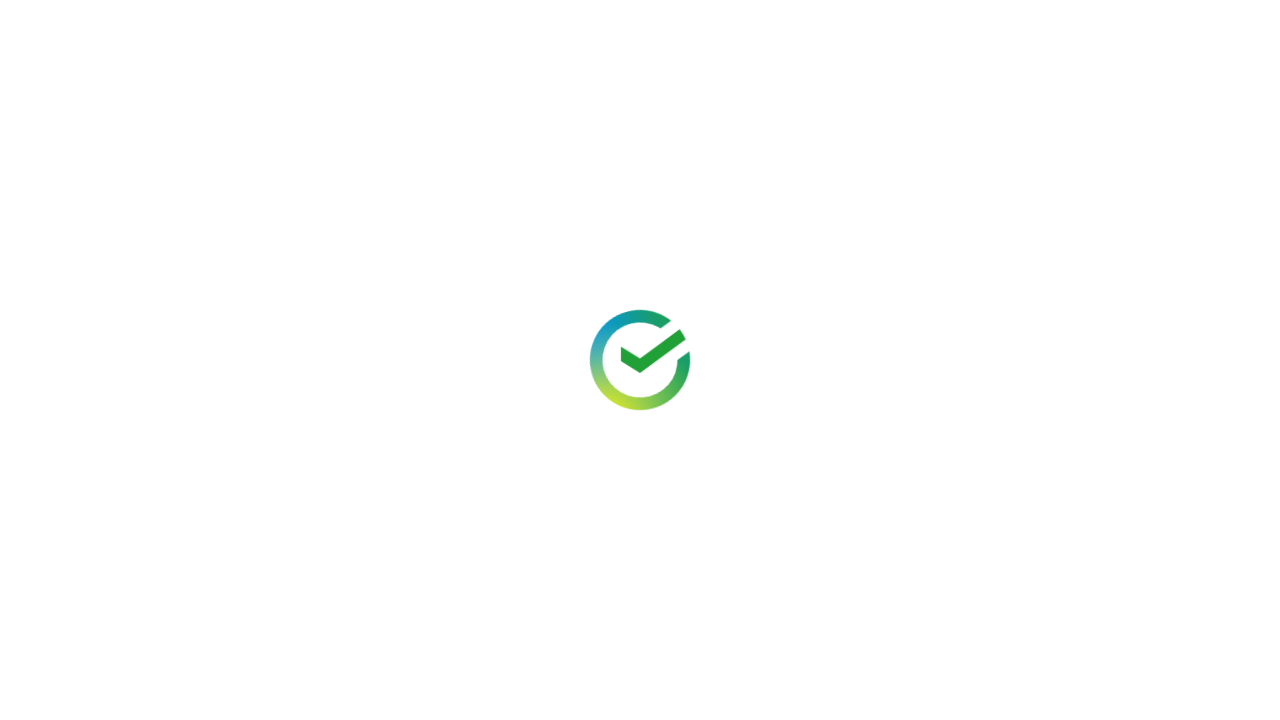

Located element with XPath selector for non-existent text 'Нет такого текста'
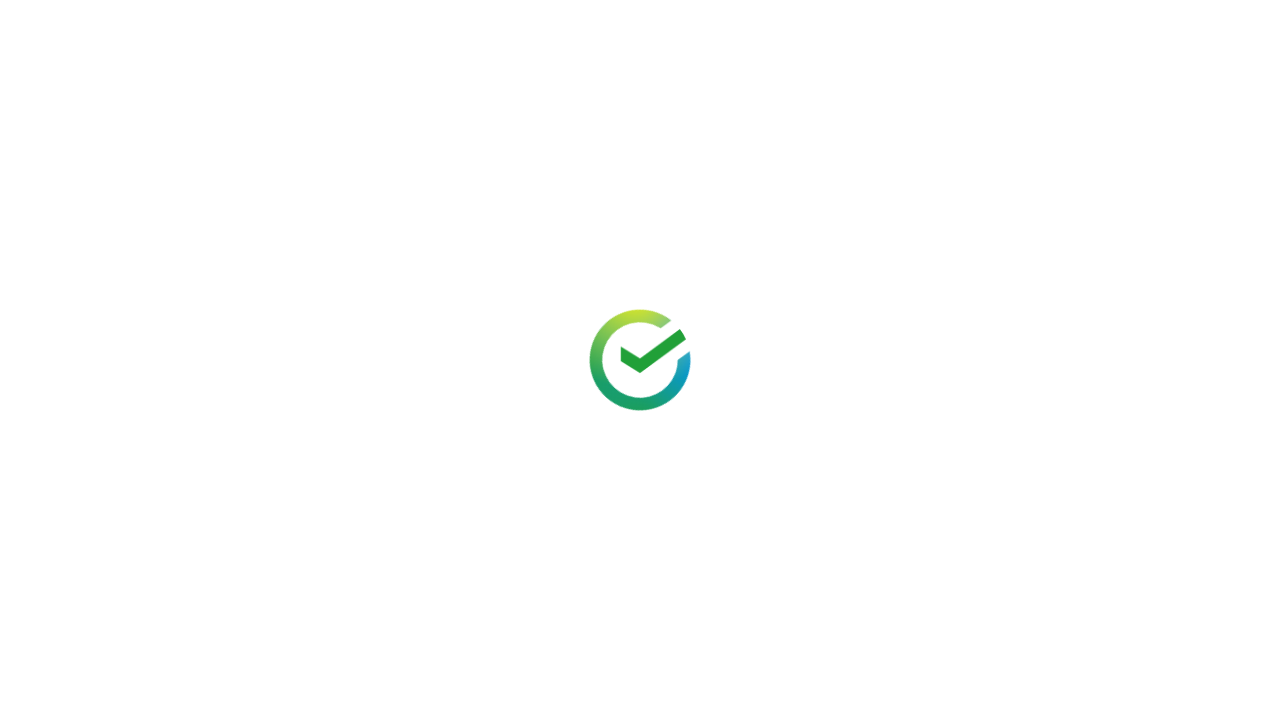

Checked visibility of element - demonstrating XPath failure with non-existent text
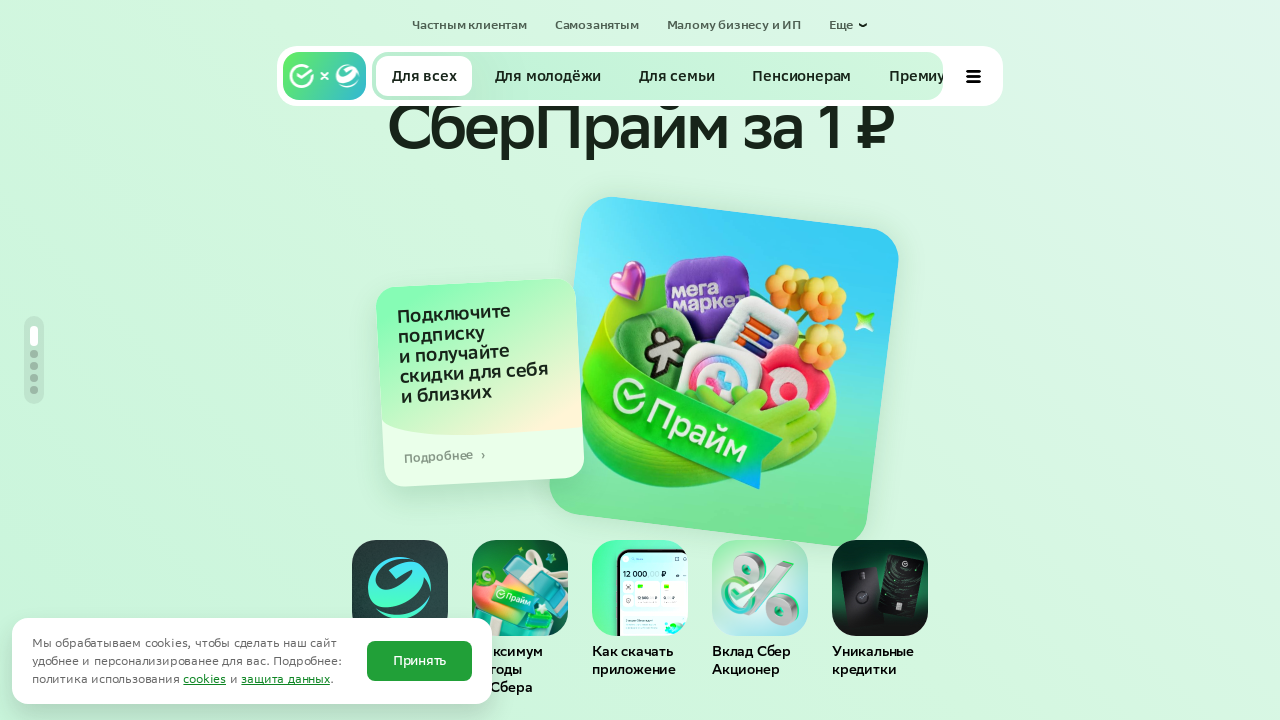

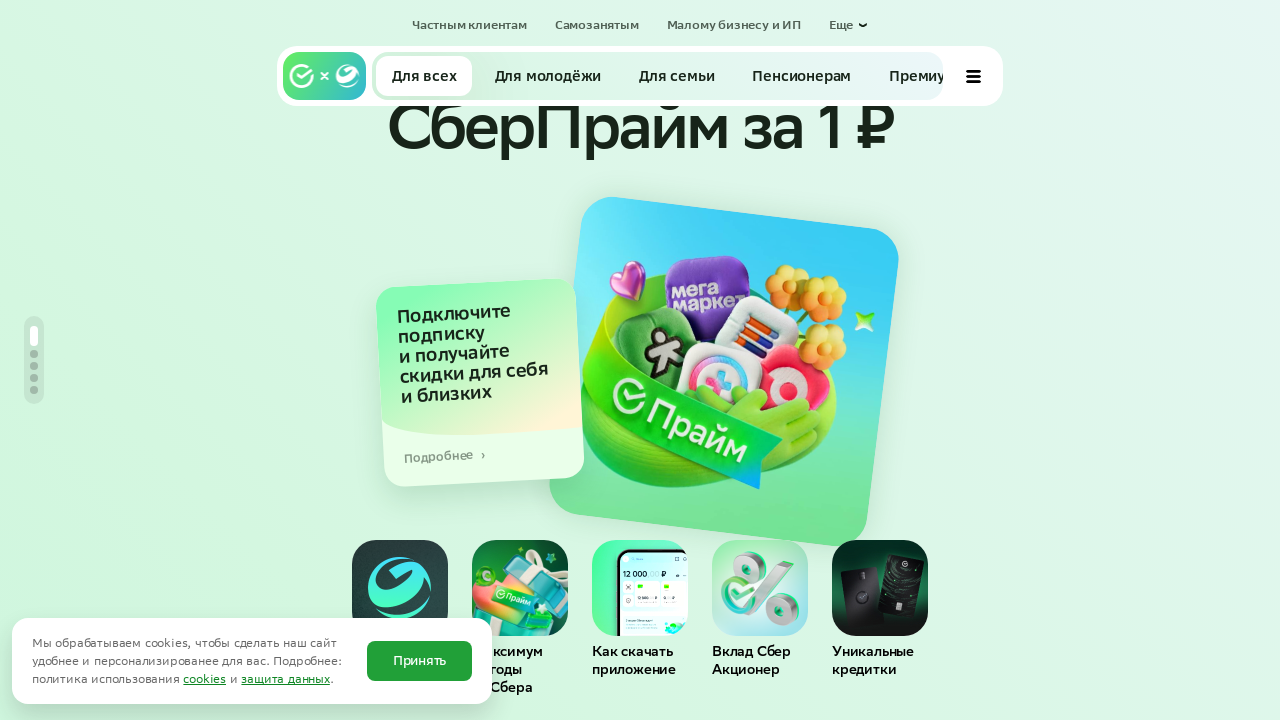